Tests client-side delay by clicking a button and verifying the calculated data message

Starting URL: http://uitestingplayground.com/

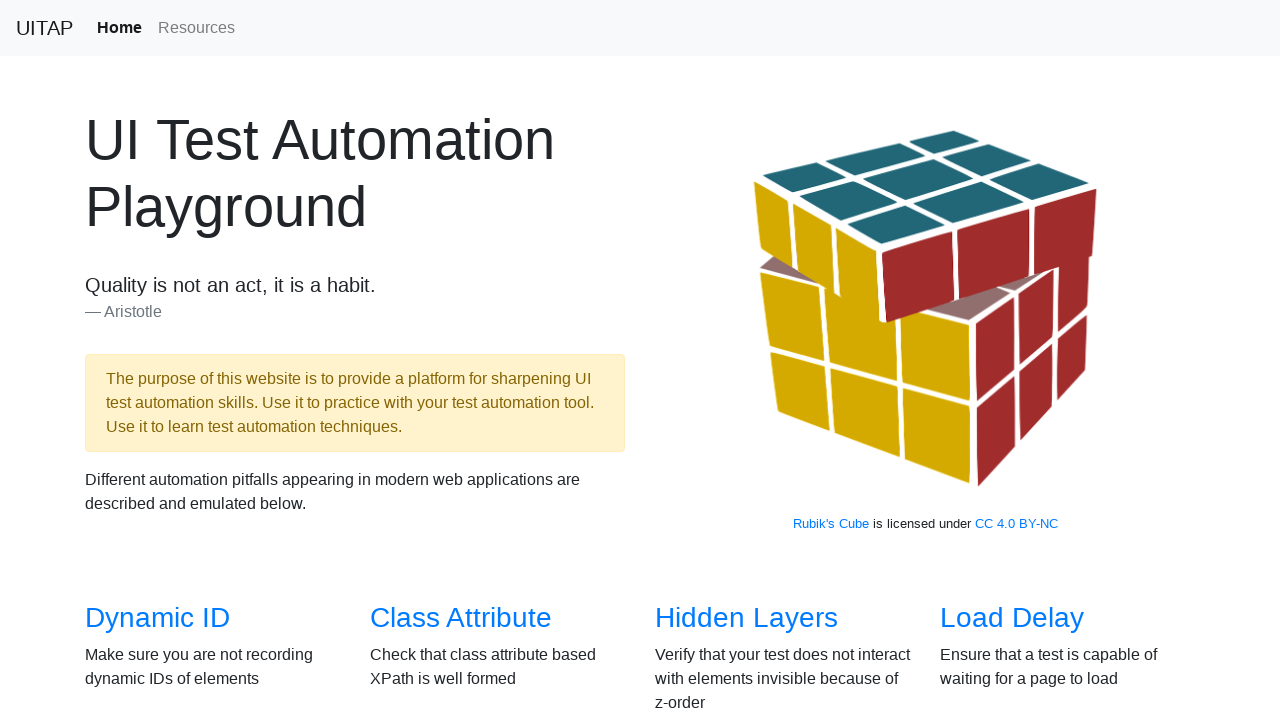

Clicked on 'Client Side Delay' link at (478, 360) on text=Client Side Delay
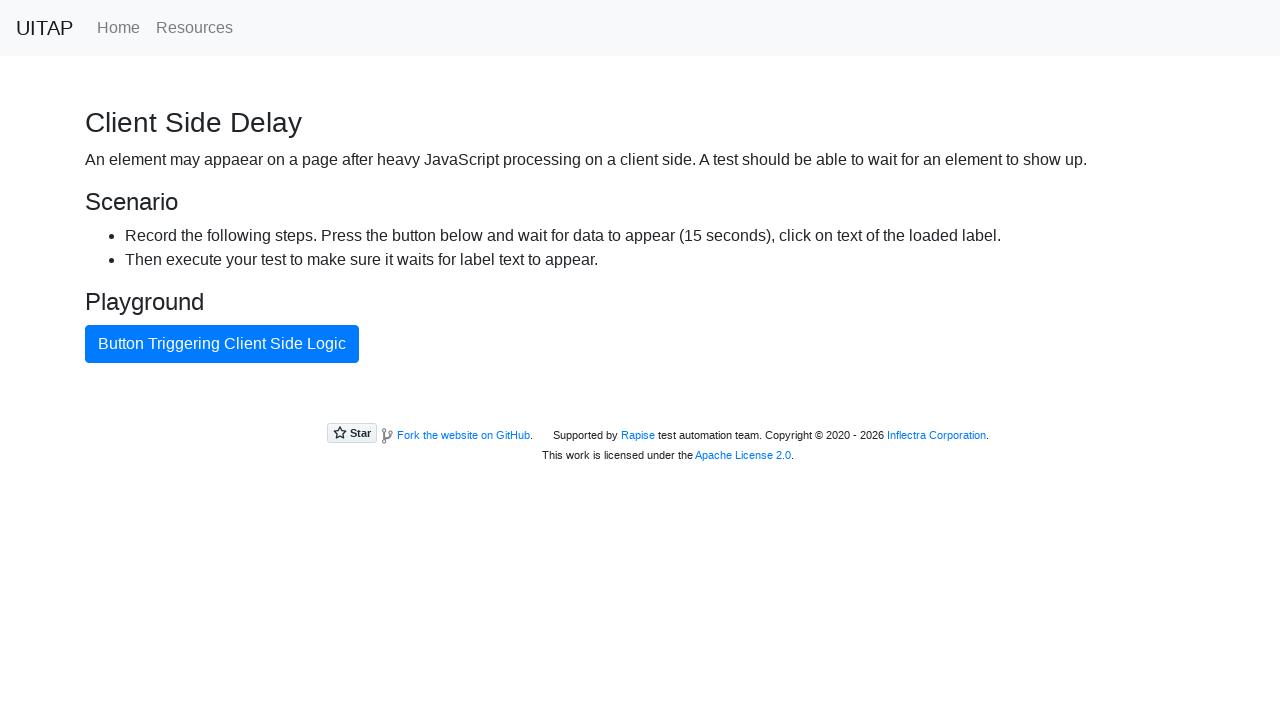

Clicked the AJAX button at (222, 344) on #ajaxButton
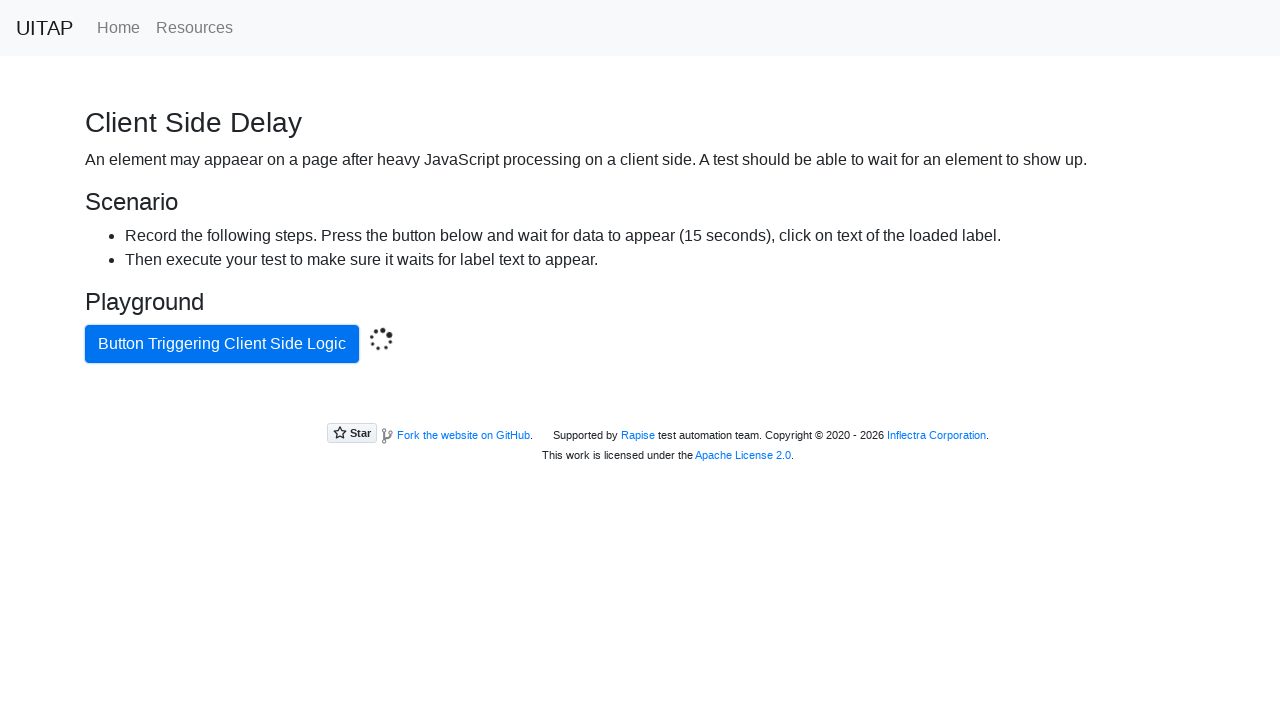

Waited for success message to appear
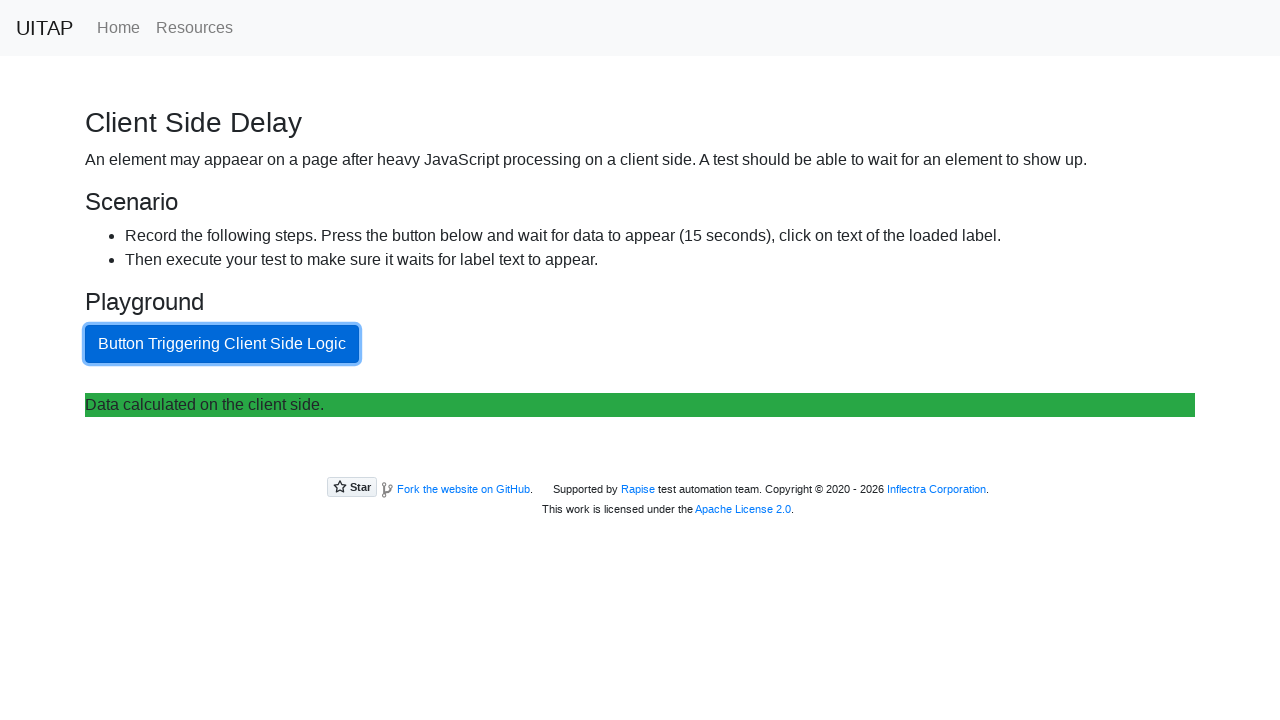

Verified success message: 'Data calculated on the client side.'
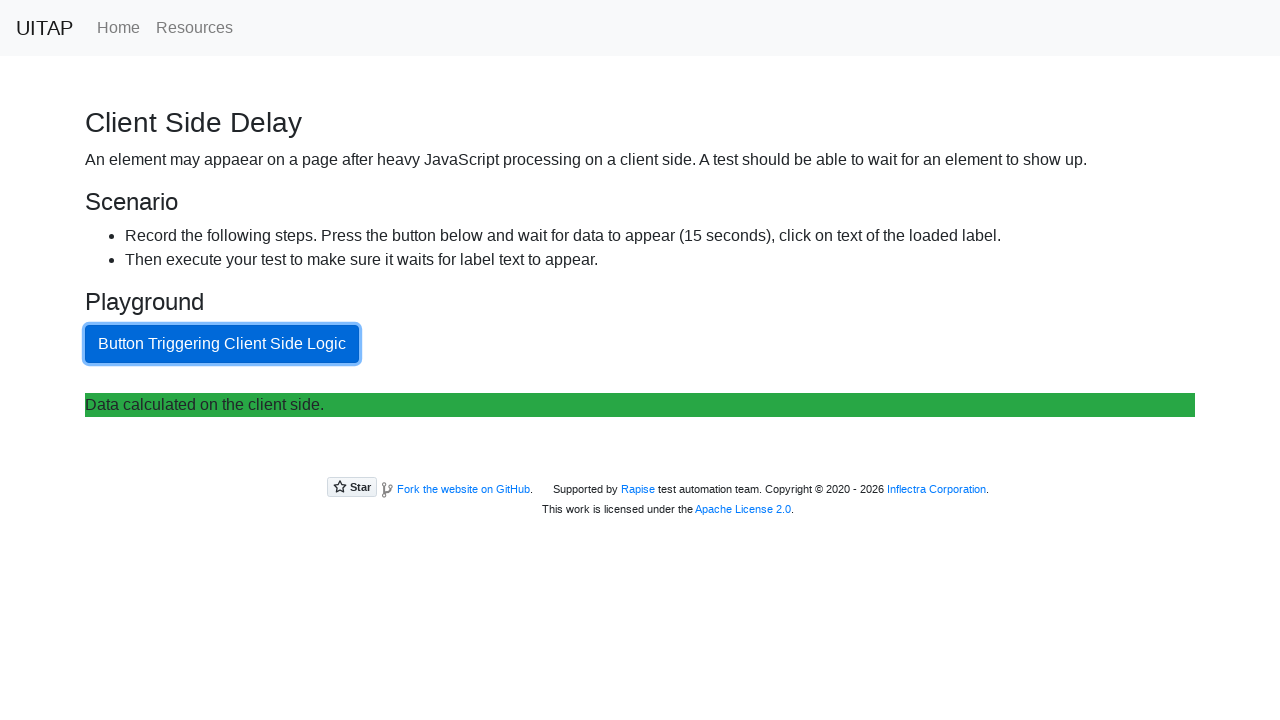

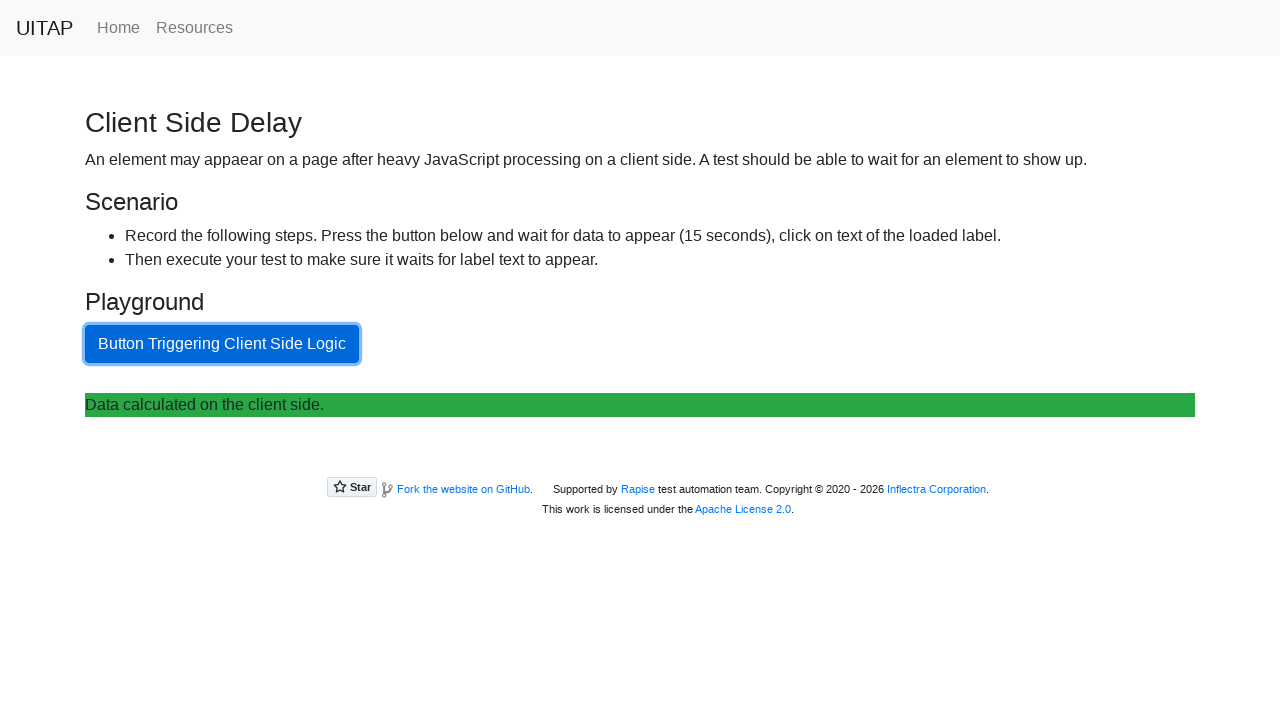